Tests JavaScript prompt alert by dismissing it first to get null result, then entering text and accepting to verify the entered text is displayed.

Starting URL: http://the-internet.herokuapp.com/

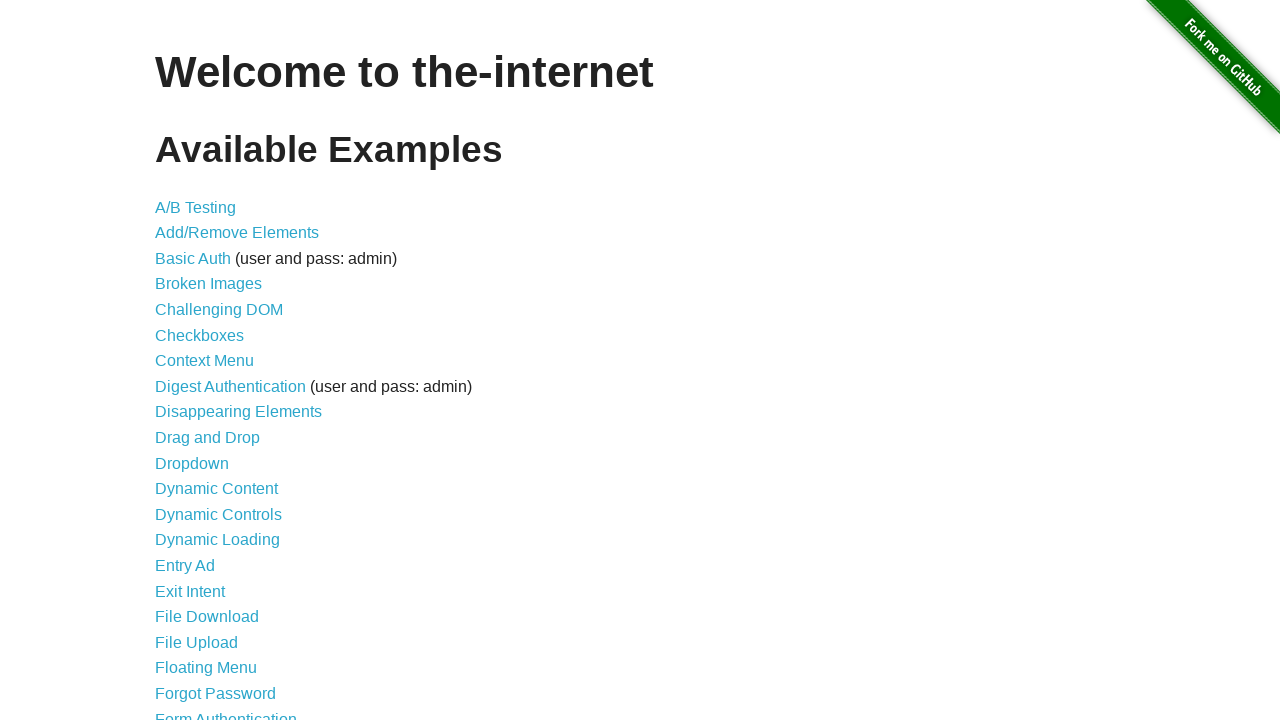

Clicked on JavaScript Alerts link at (214, 361) on text=JavaScript Alerts
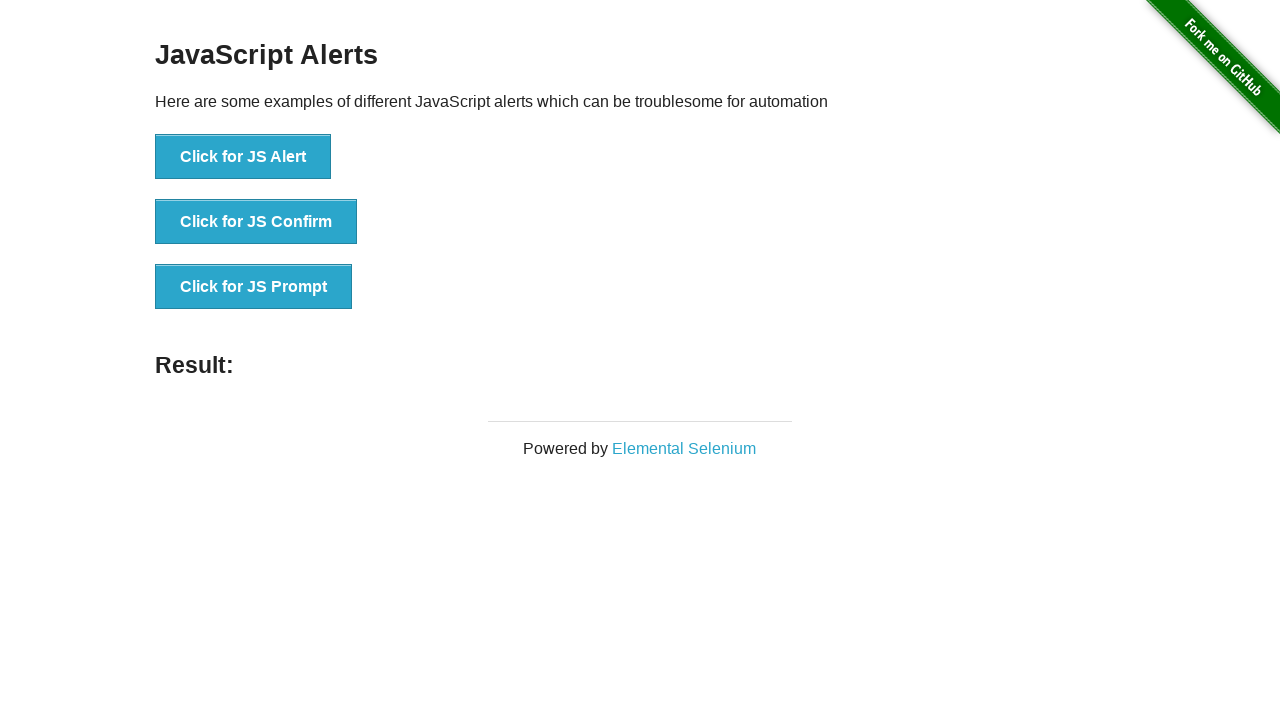

Set up dialog handler to dismiss prompt
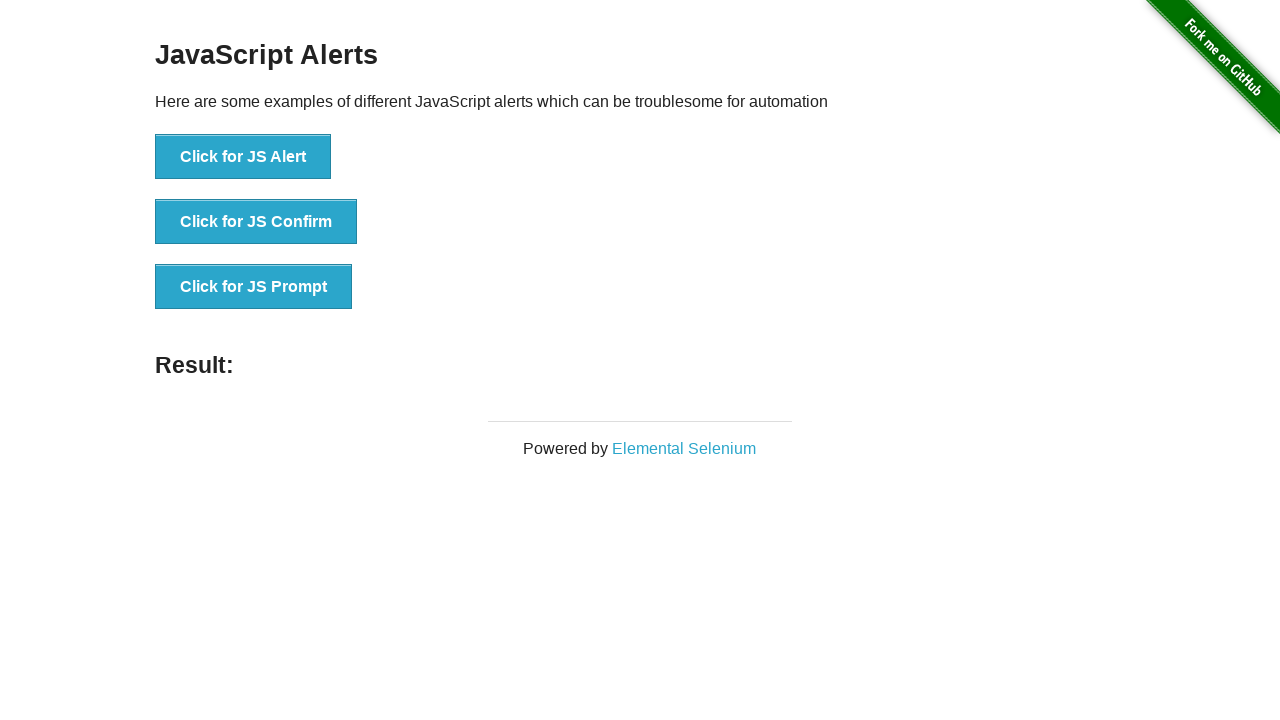

Clicked 'Click for JS Prompt' button to trigger first prompt at (254, 287) on button:has-text('Click for JS Prompt')
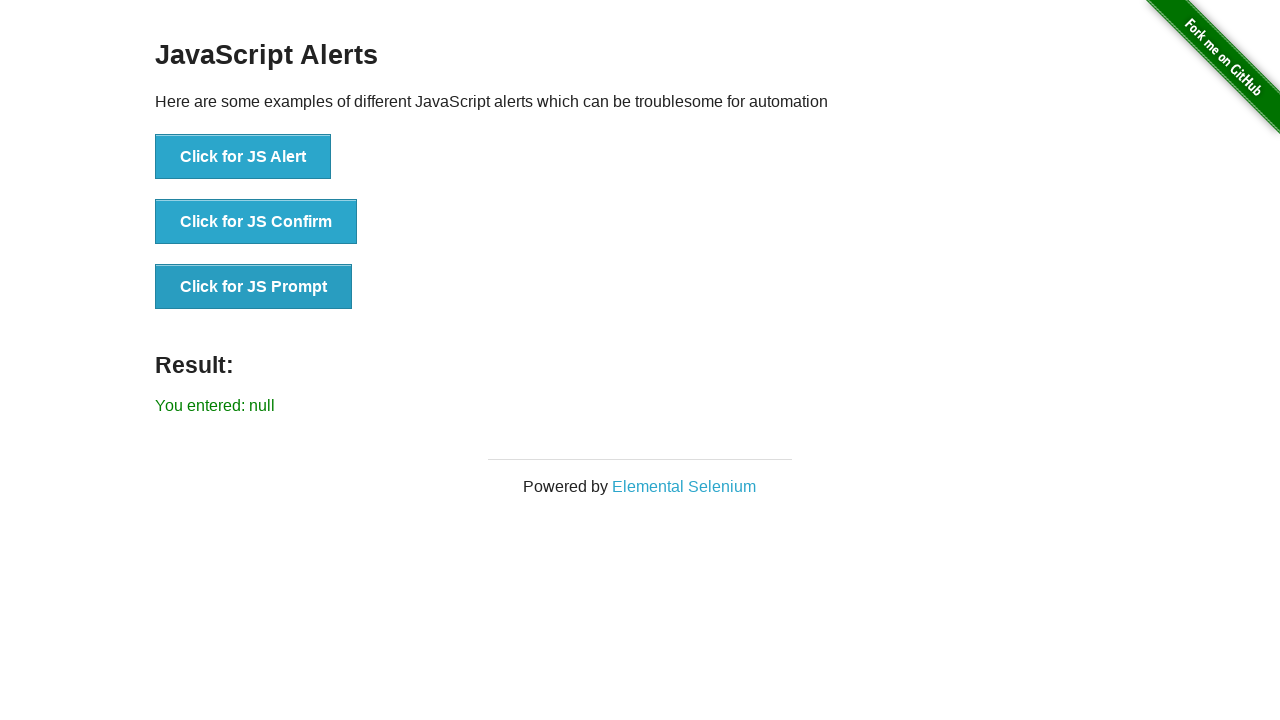

Waited for result element to appear
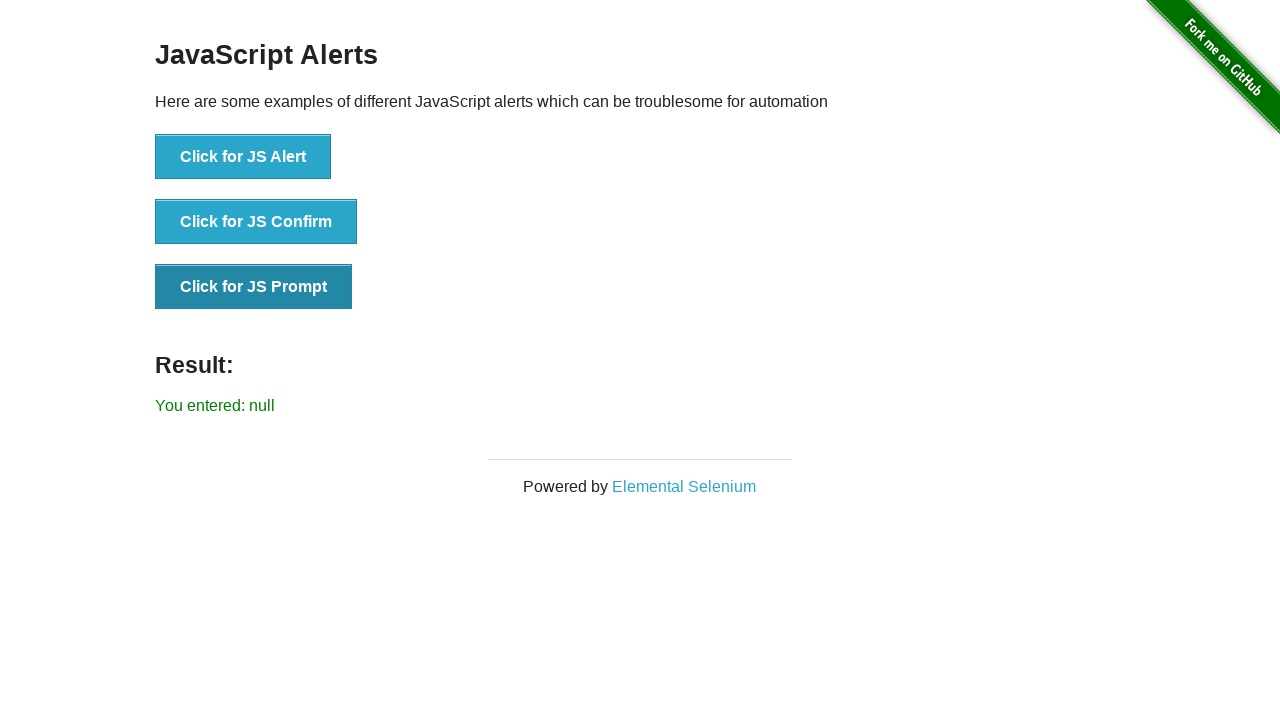

Verified that dismissed prompt returned null result
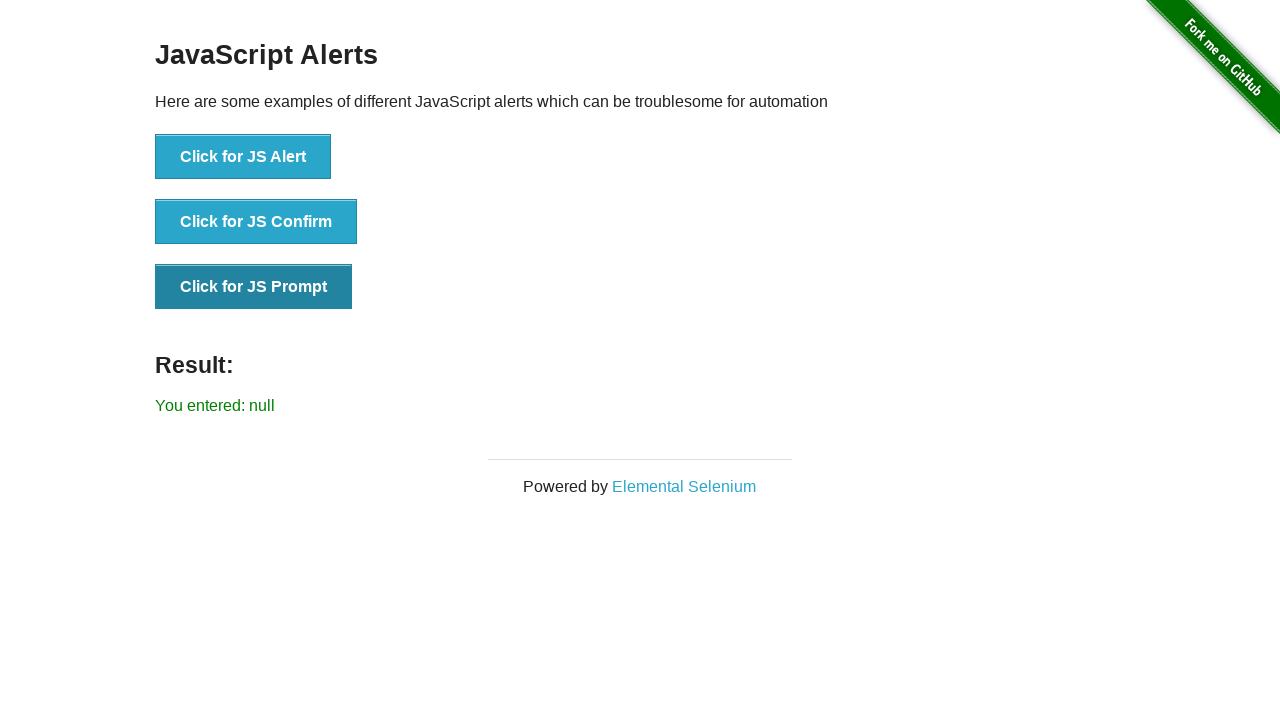

Set up dialog handler to accept prompt with text 'Hello'
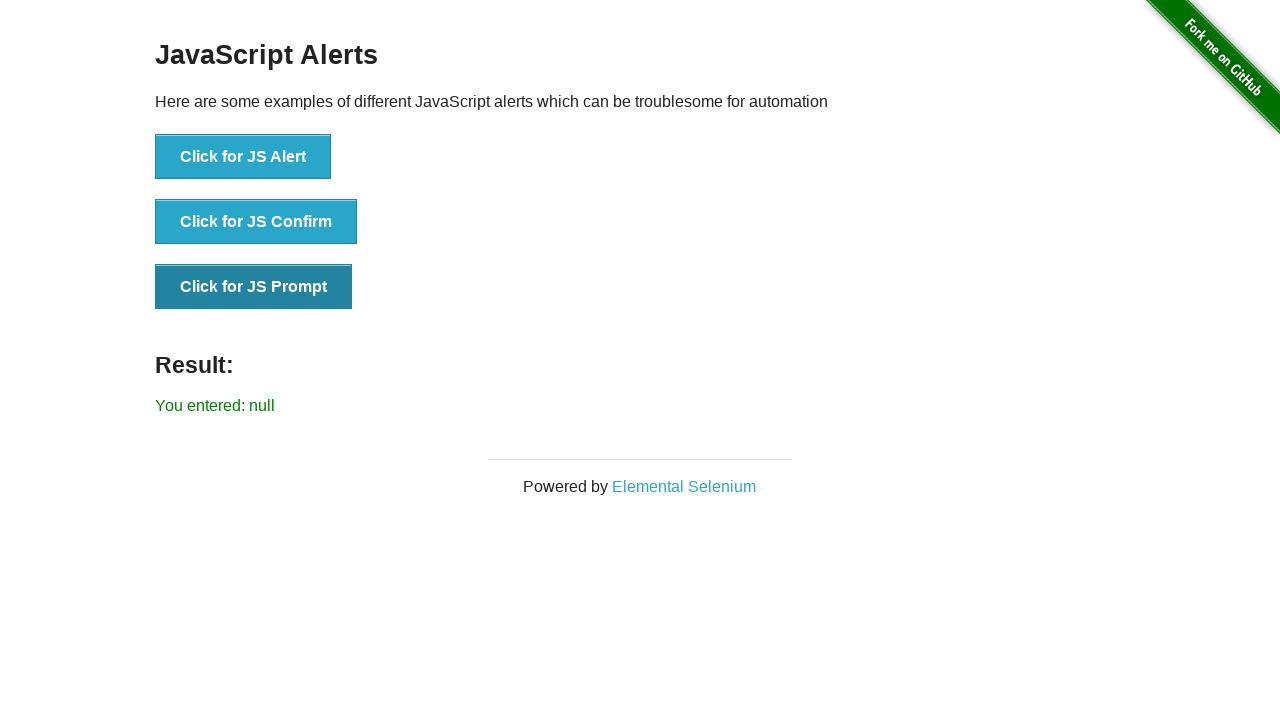

Clicked 'Click for JS Prompt' button to trigger second prompt at (254, 287) on button:has-text('Click for JS Prompt')
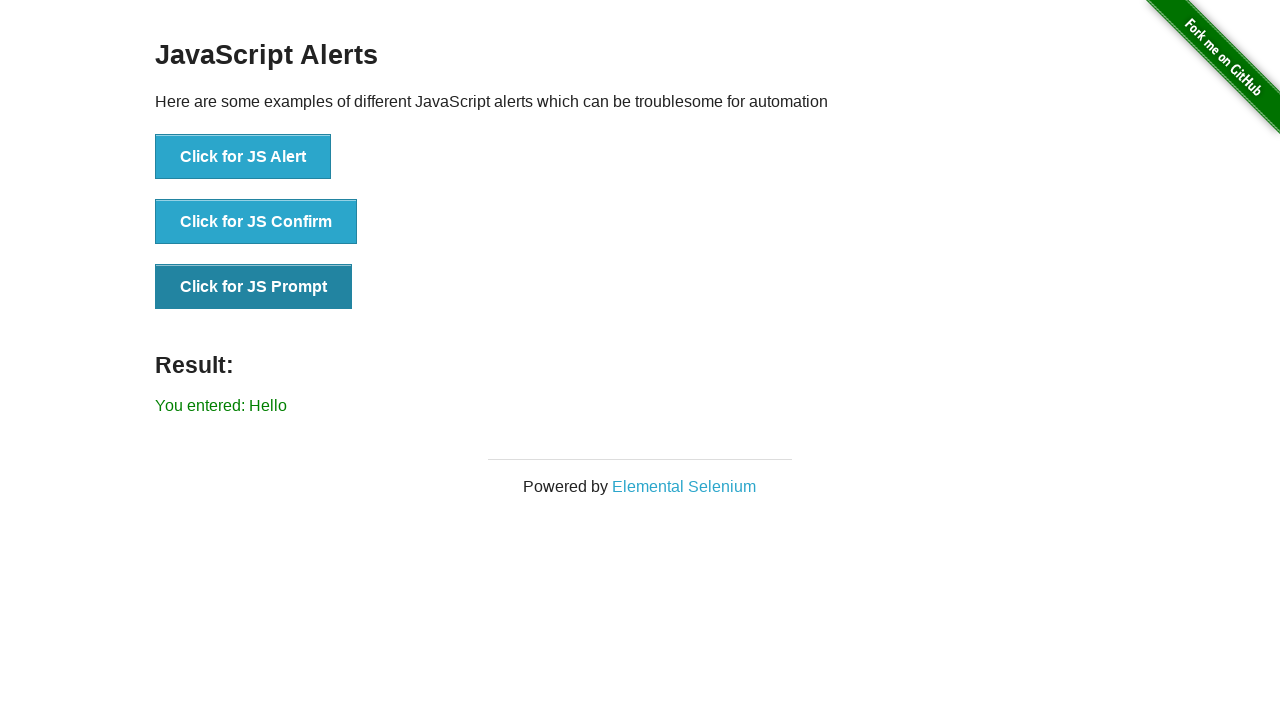

Verified that accepted prompt with 'Hello' text displayed correct result
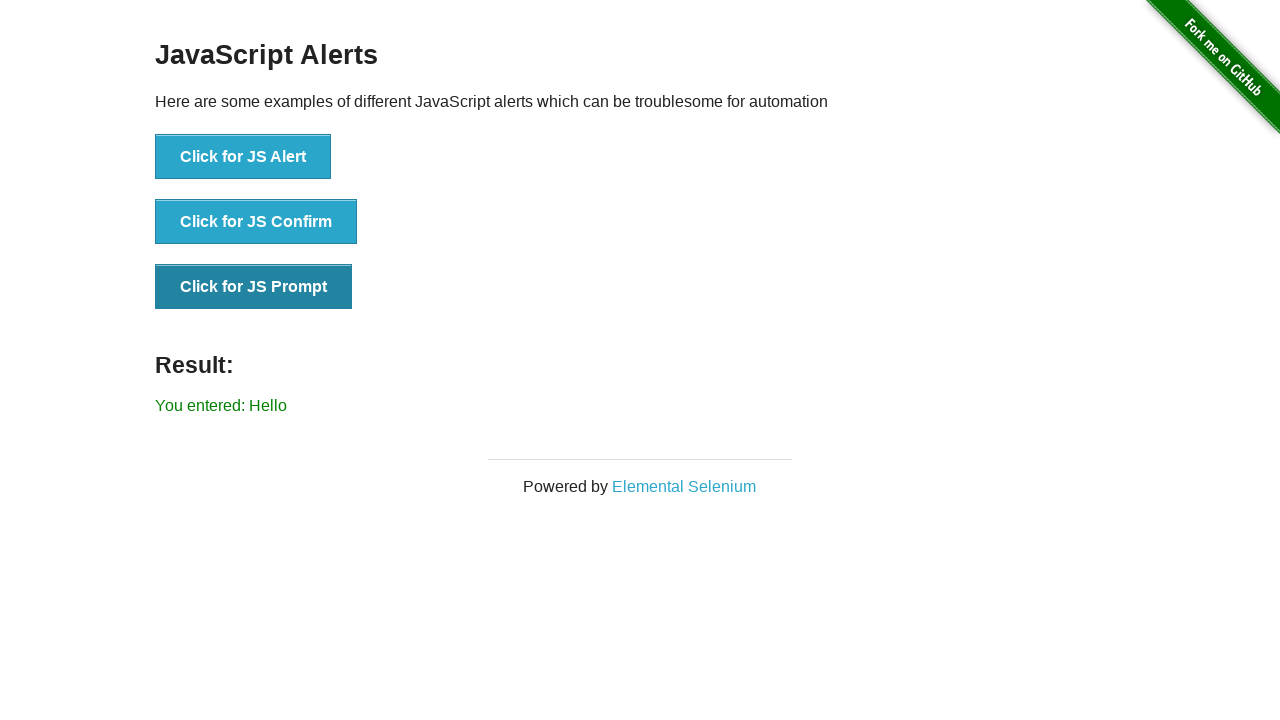

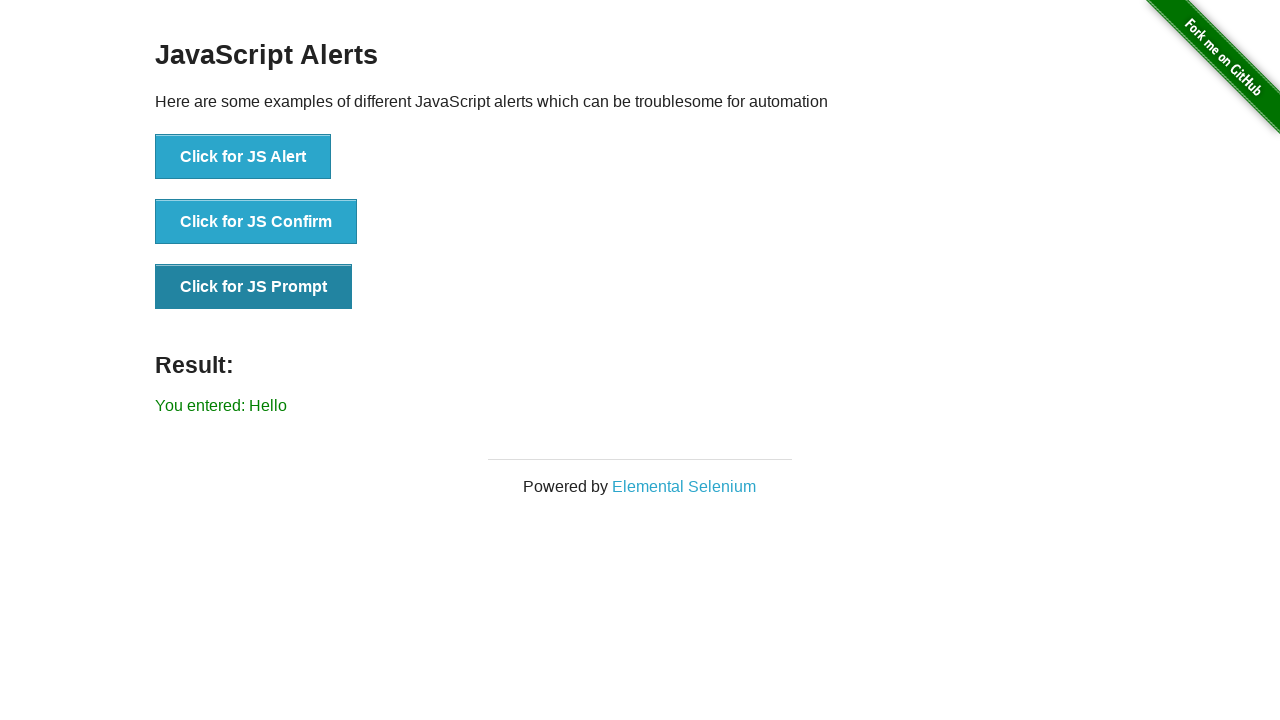